Tests tooltip functionality by hovering over an element inside an iframe and verifying the tooltip content appears

Starting URL: https://jqueryui.com/tooltip/

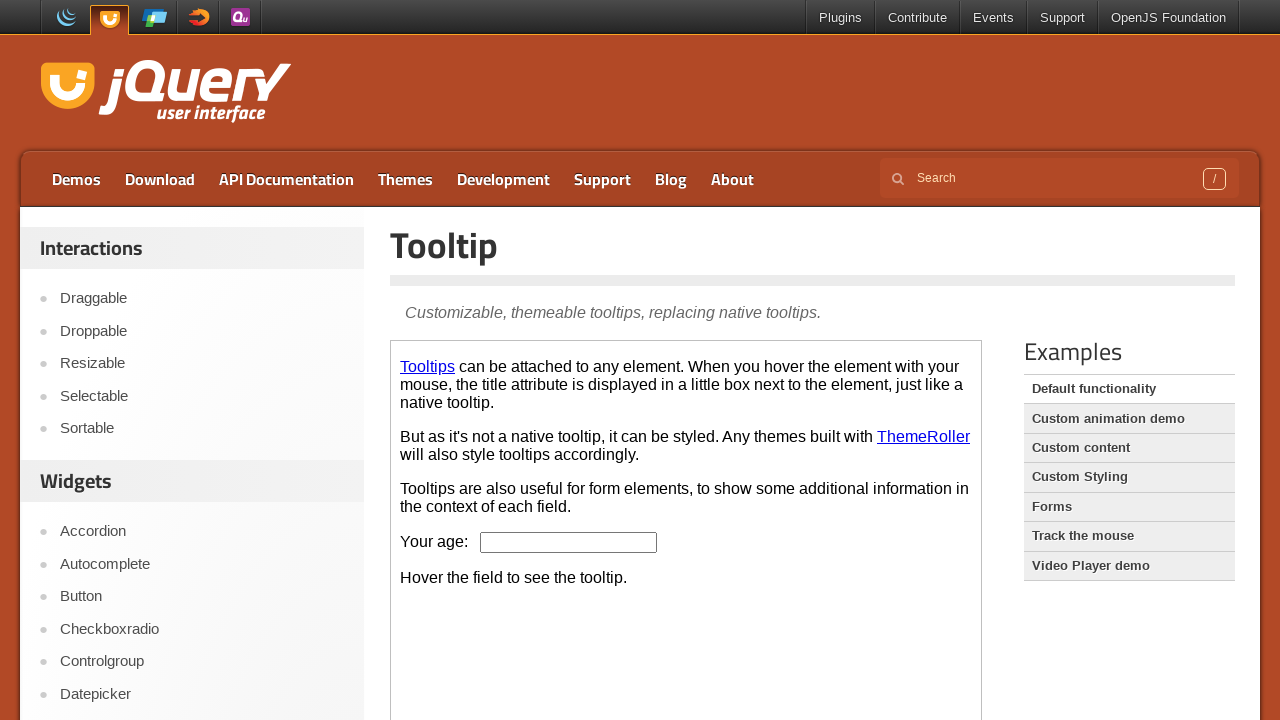

Demo frame loaded
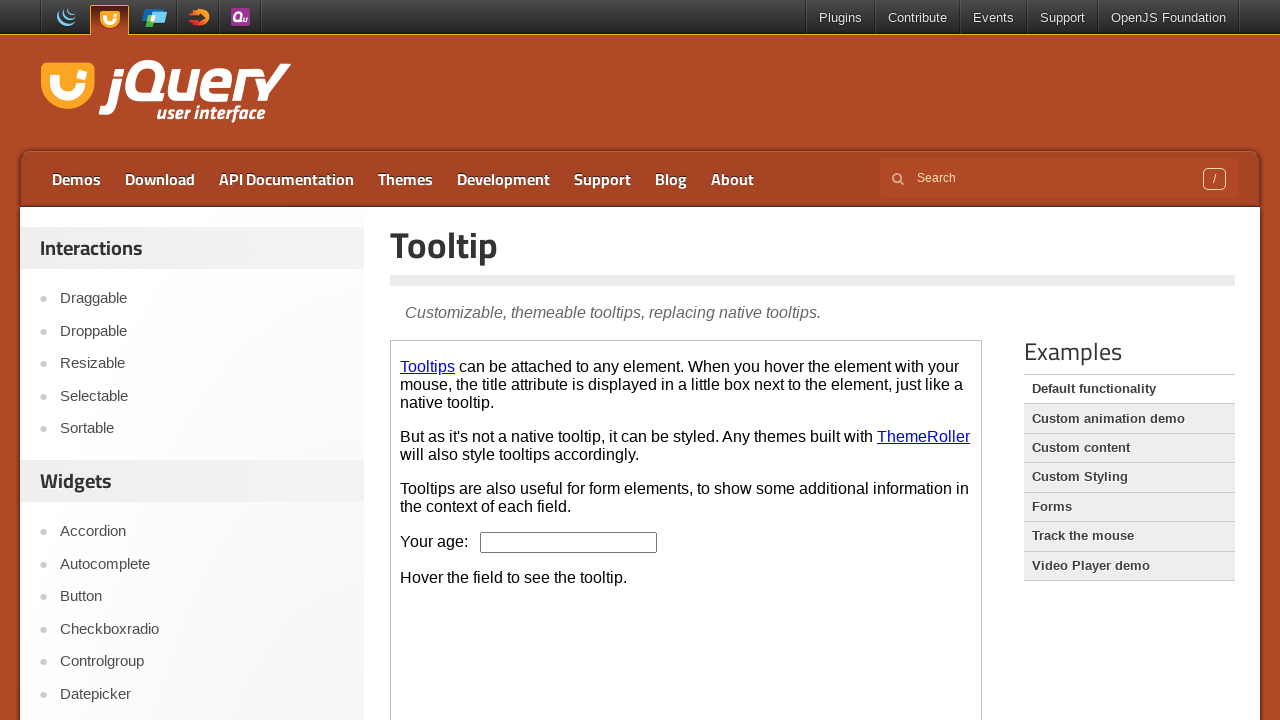

Located the demo iframe
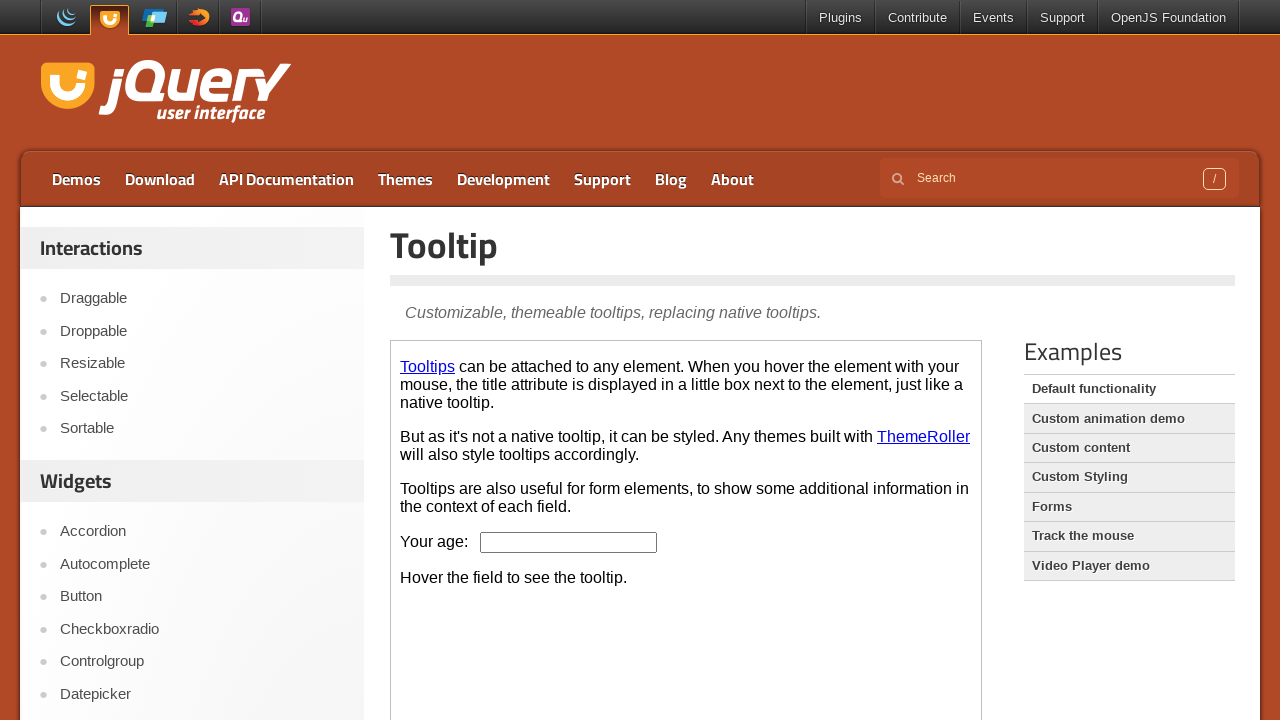

Located age input element inside iframe
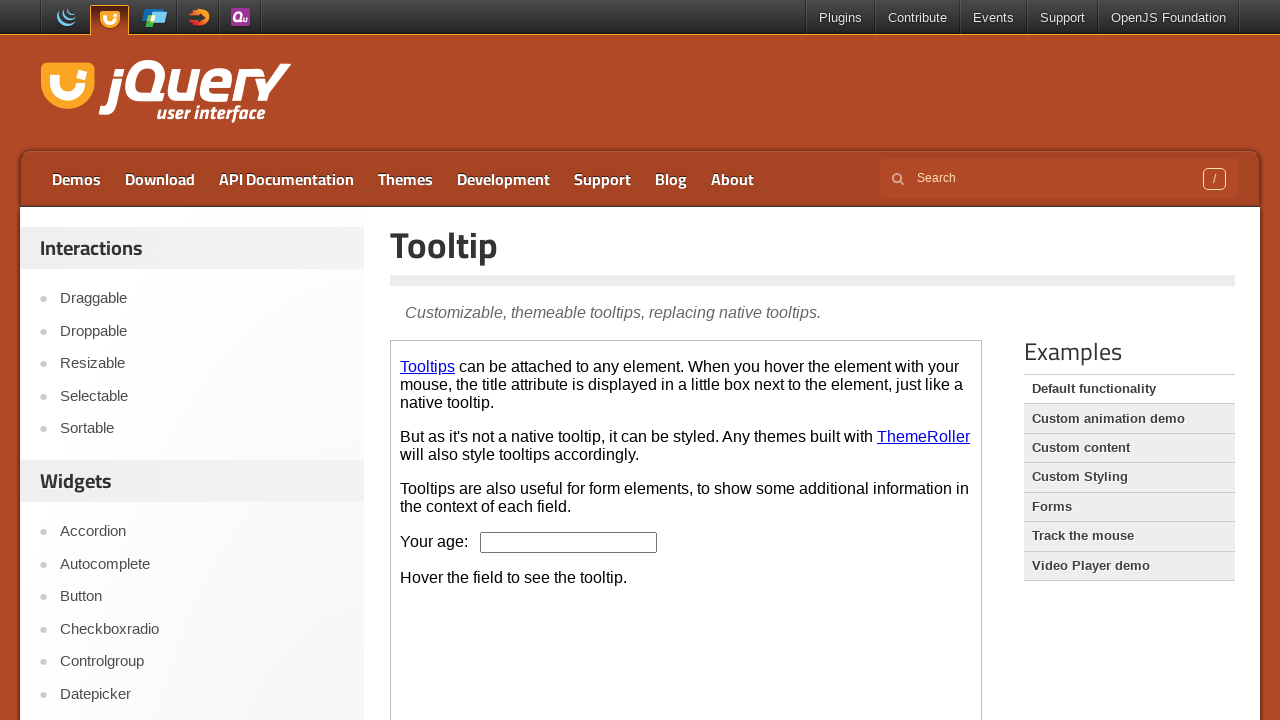

Hovered over age input to trigger tooltip at (569, 542) on .demo-frame >> internal:control=enter-frame >> #age
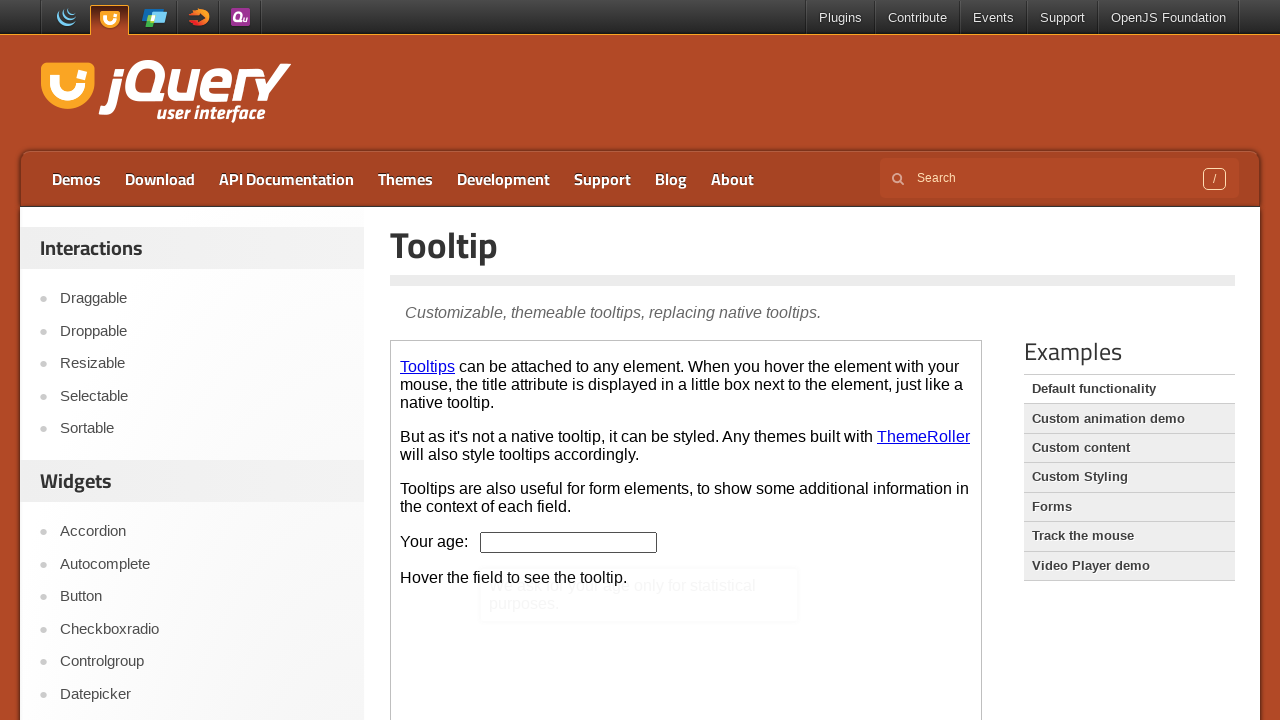

Located tooltip content element
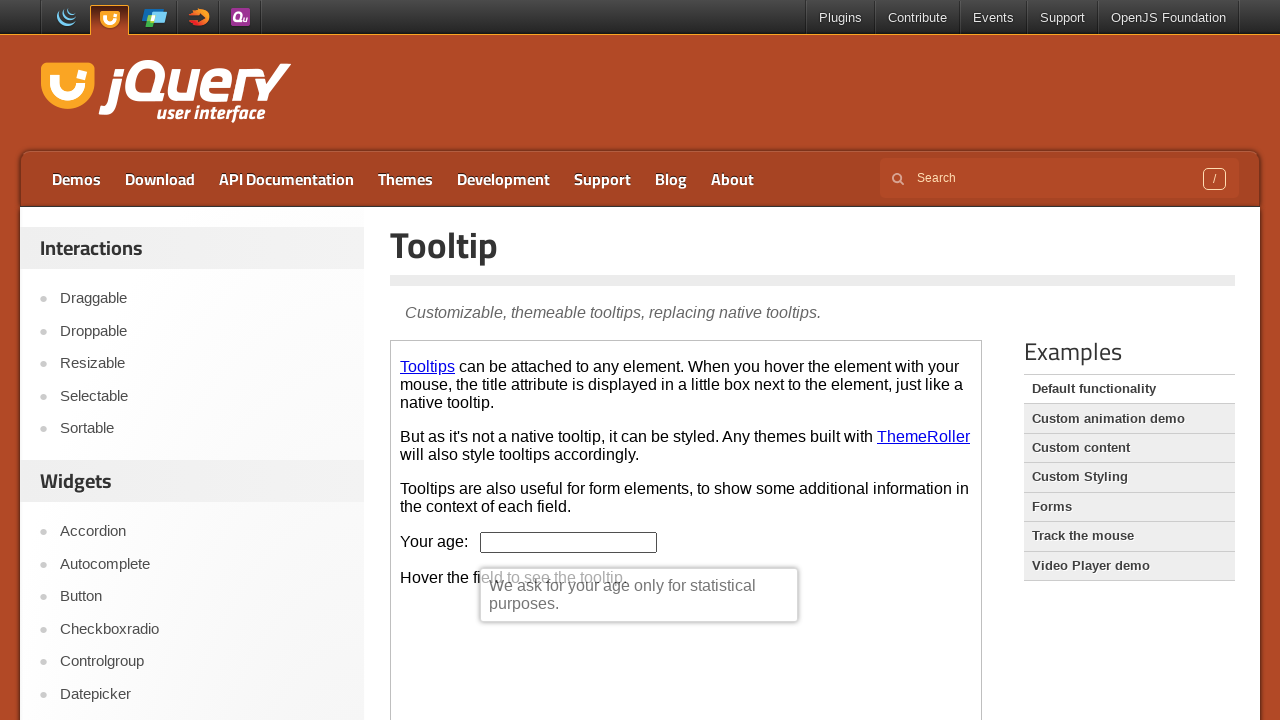

Tooltip content became visible
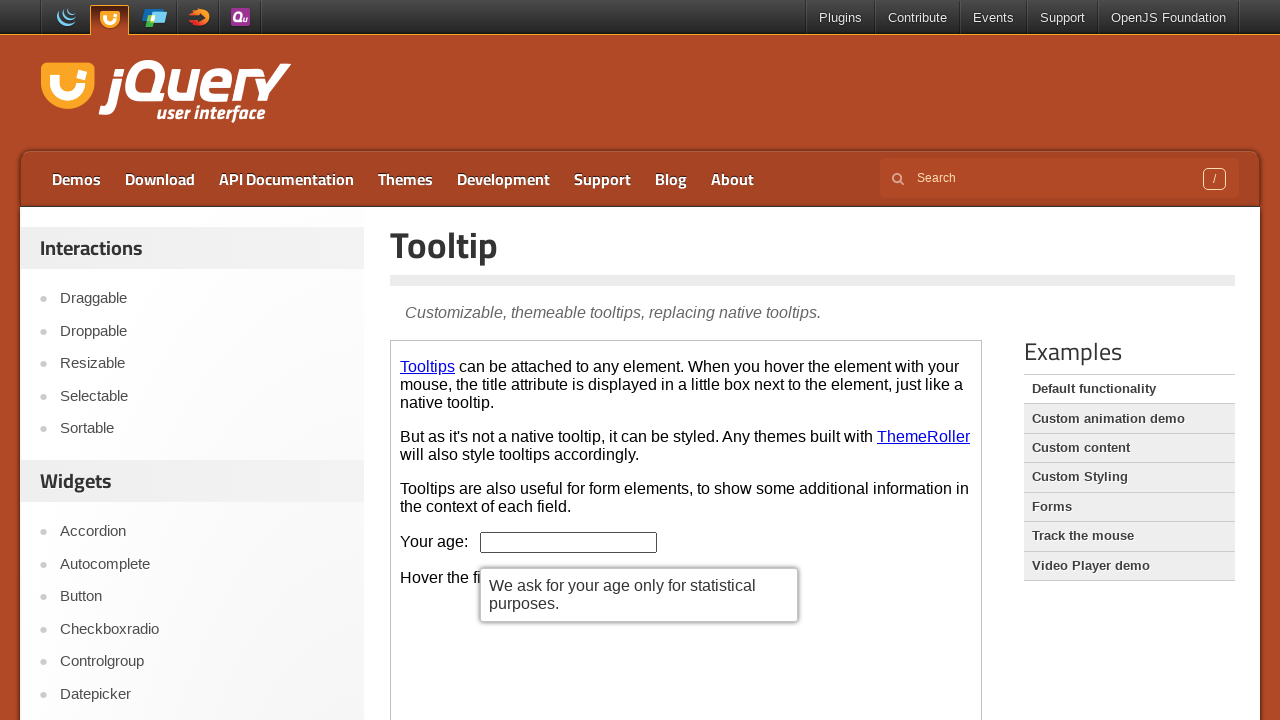

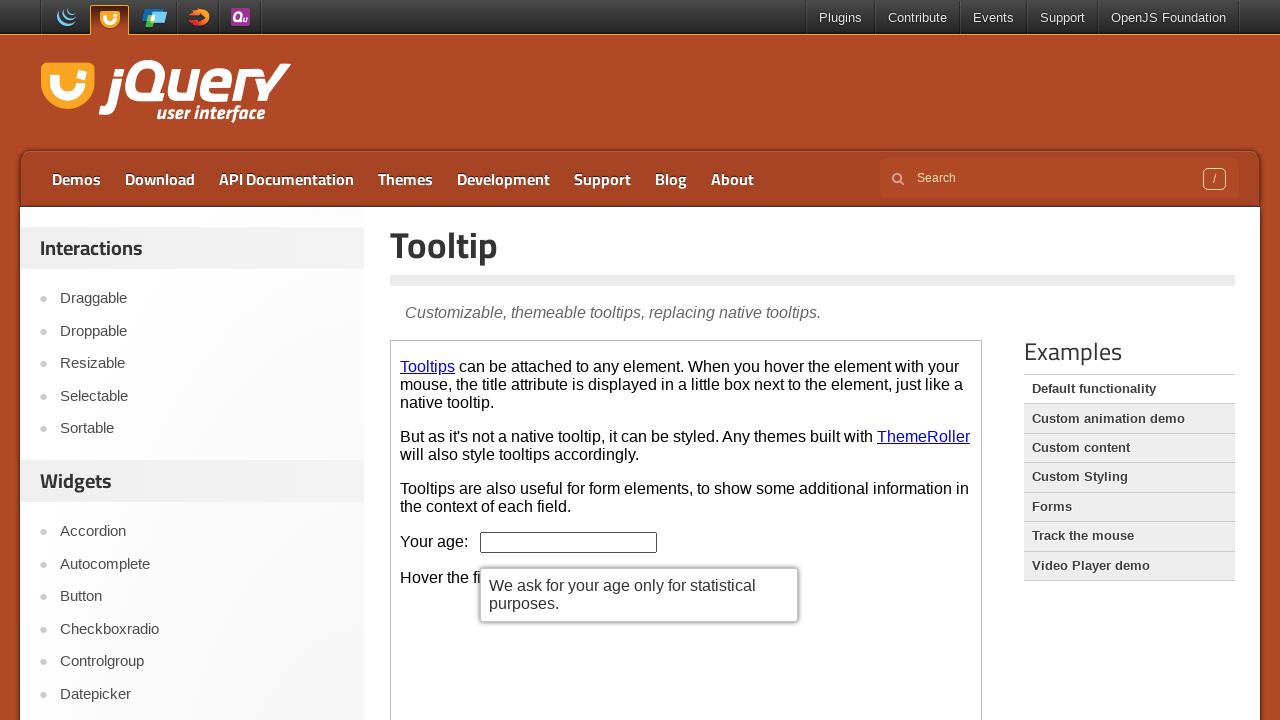